Tests drag and drop functionality by dragging an element from one location and dropping it onto a target element

Starting URL: https://practice-automation.com/gestures/

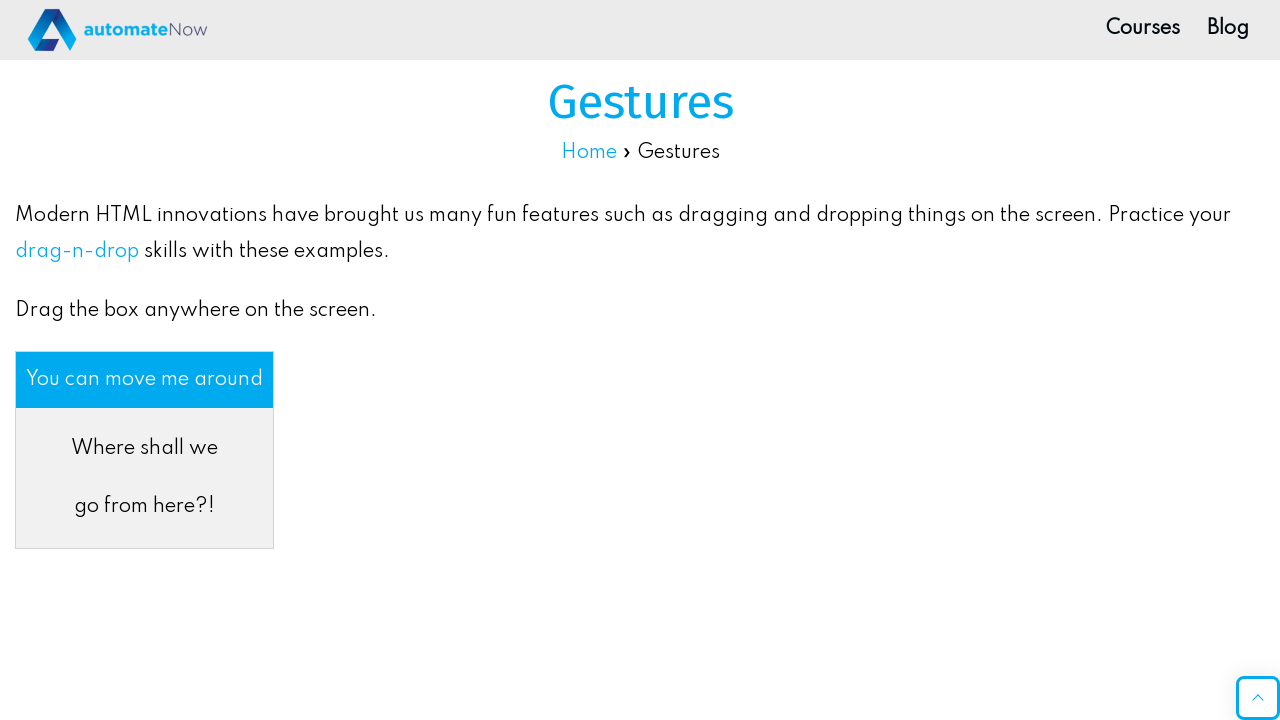

Located the draggable element with id 'dragMe'
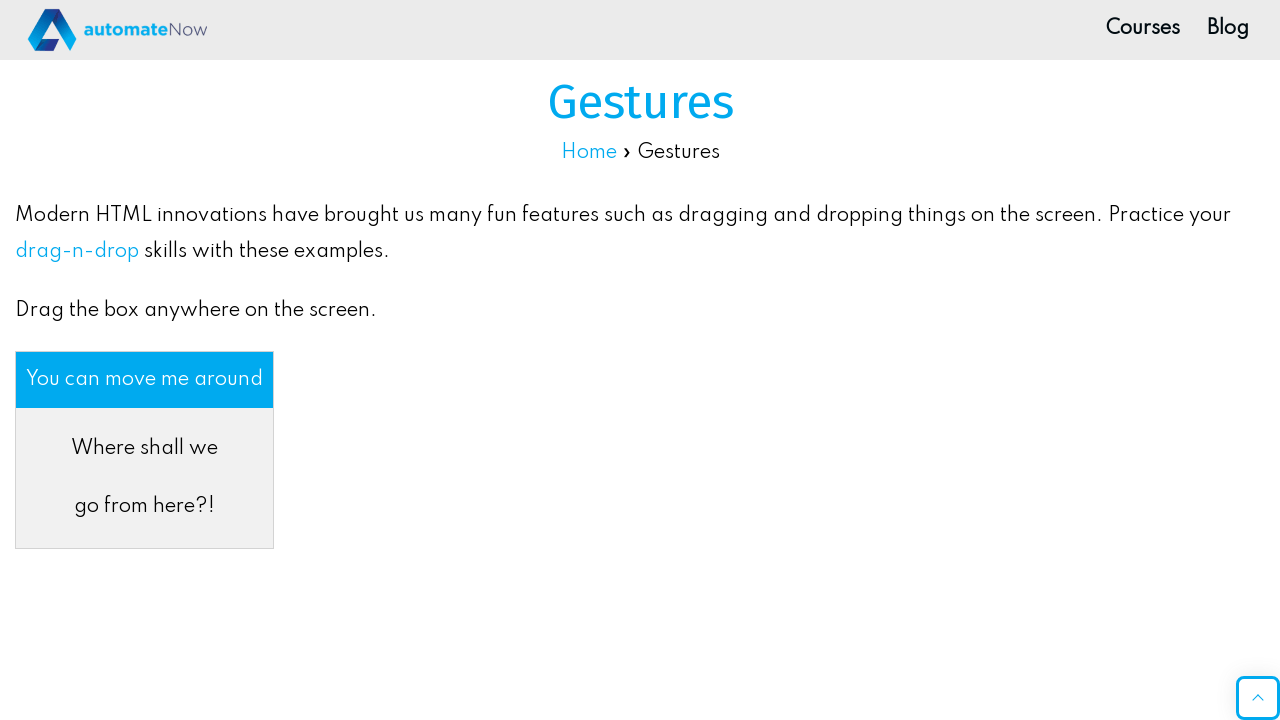

Located the drop target element with id 'div2'
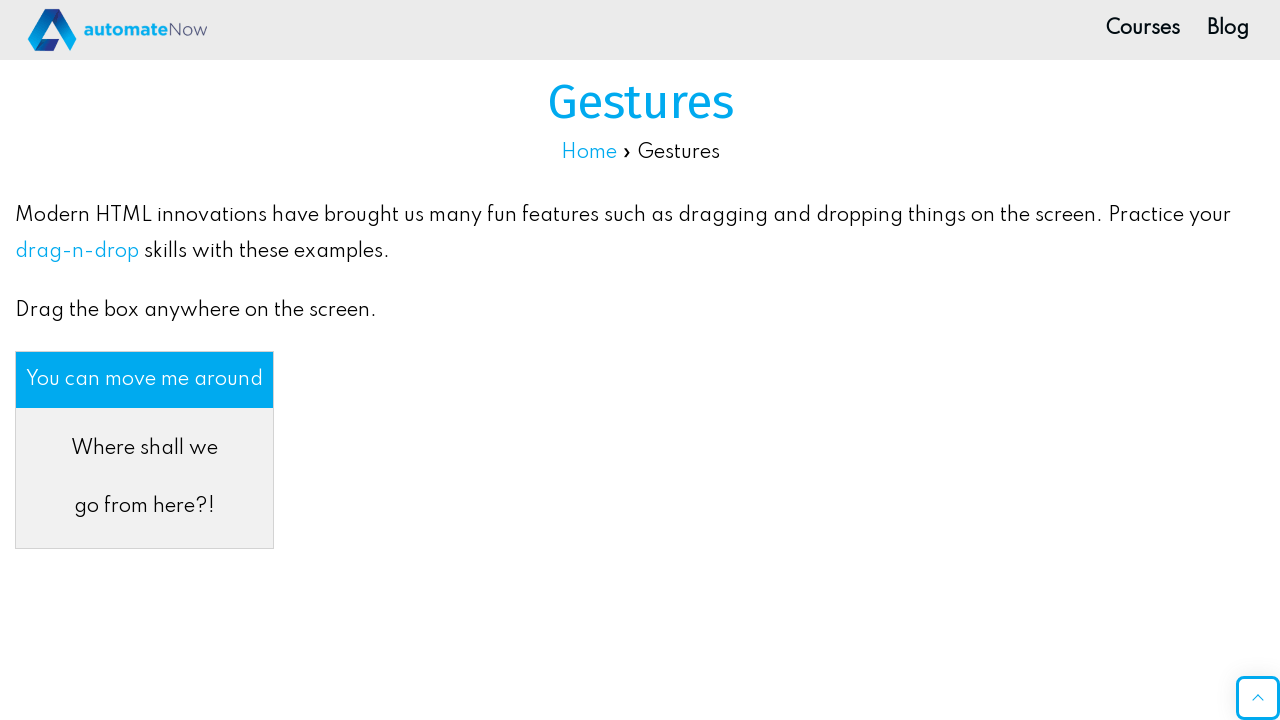

Dragged element from source location and dropped it onto target element at (180, 362)
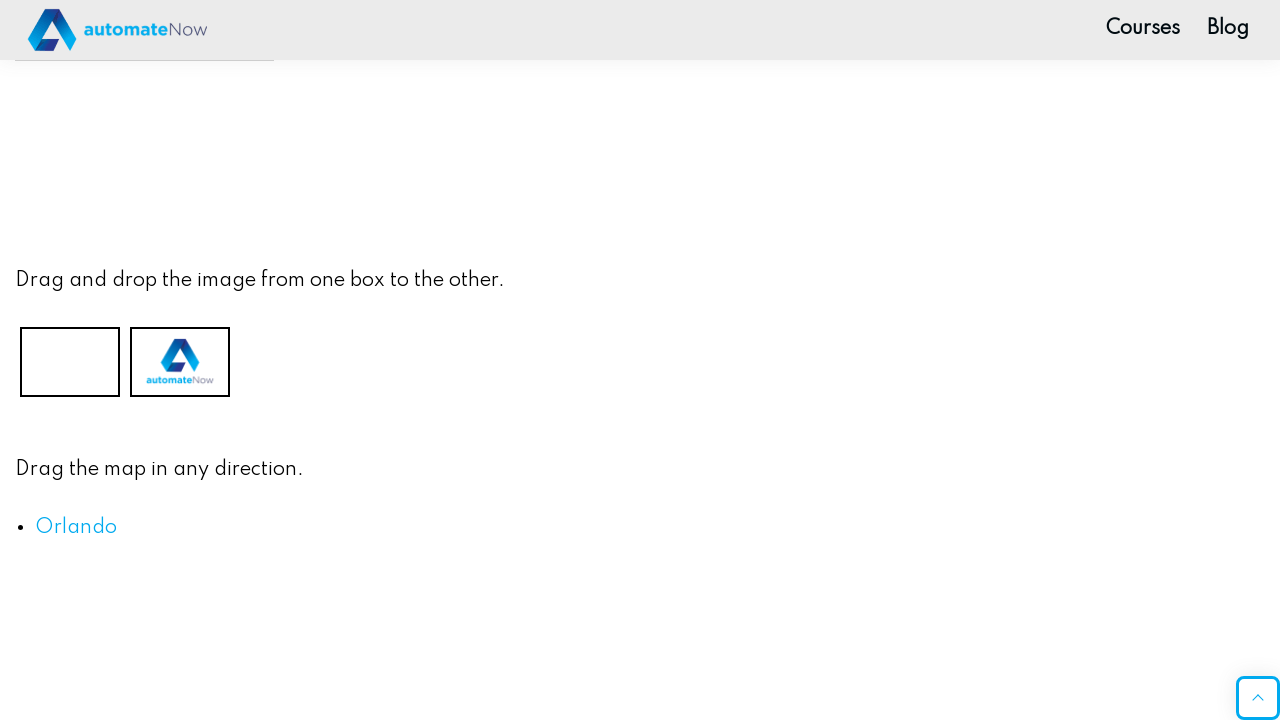

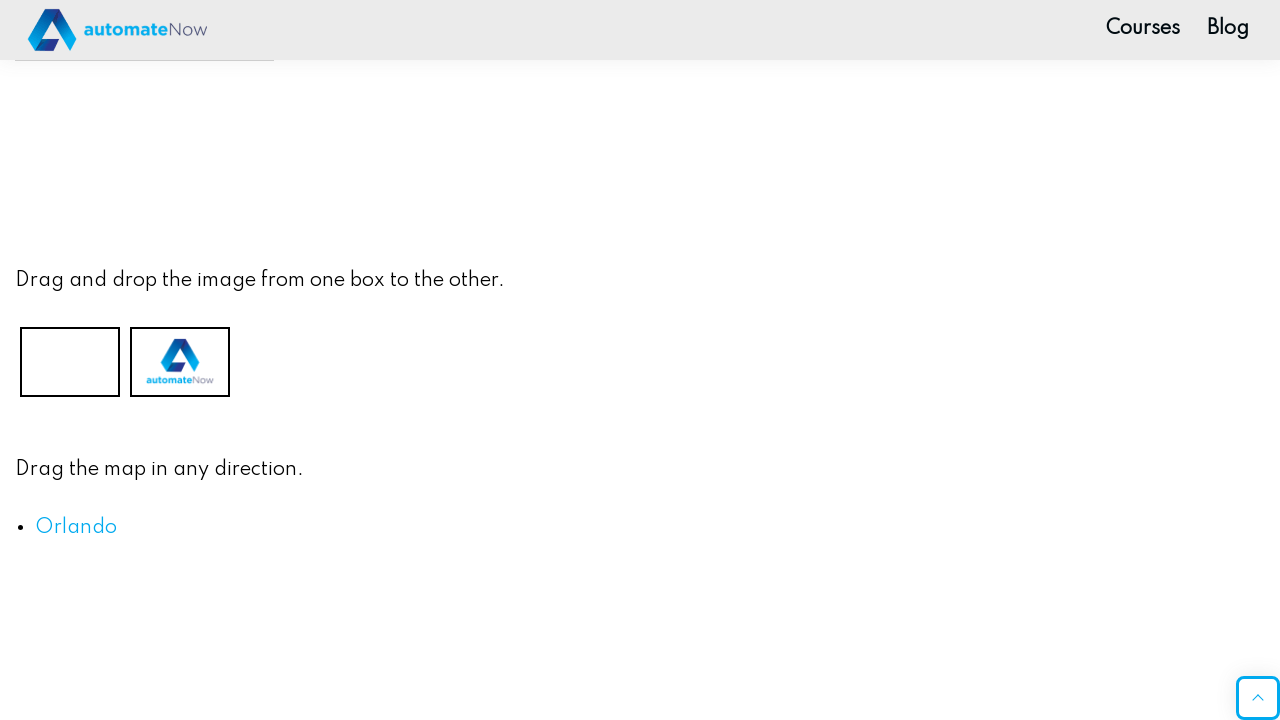